Solves a math captcha by retrieving a value from an element attribute, calculating the result, and submitting a form with checkbox and radio button selections

Starting URL: http://suninjuly.github.io/get_attribute.html

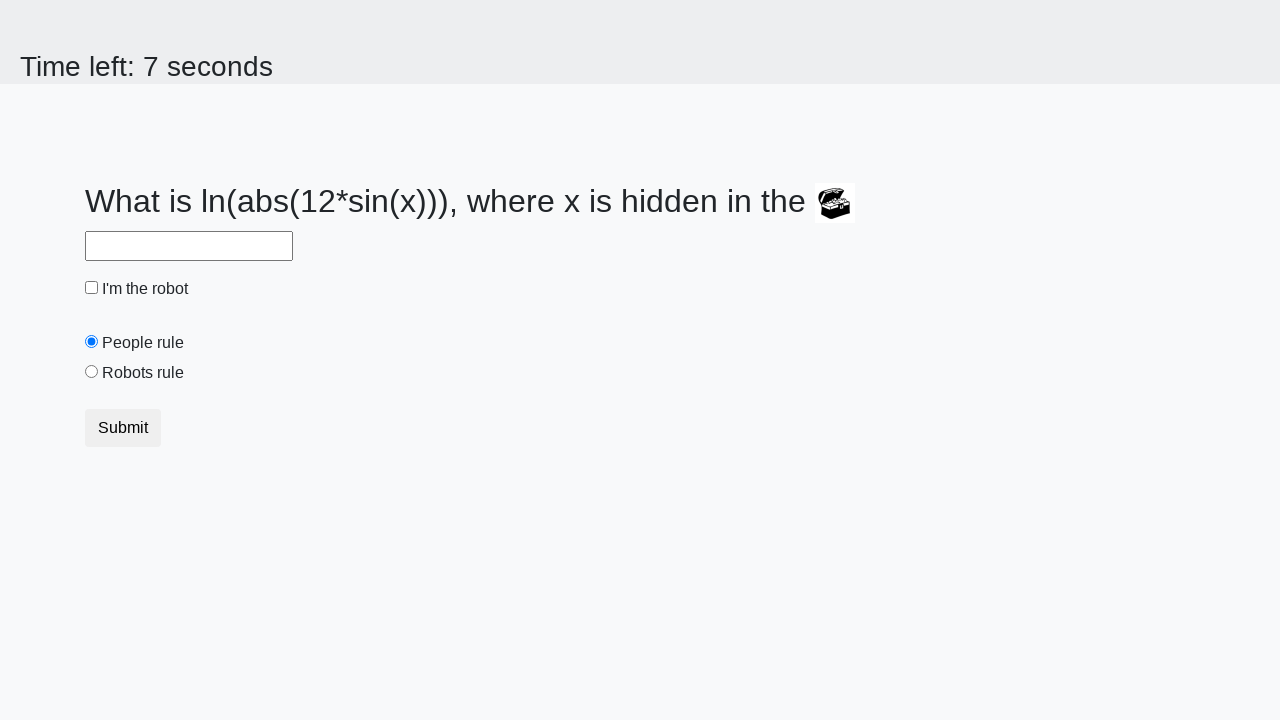

Located treasure element
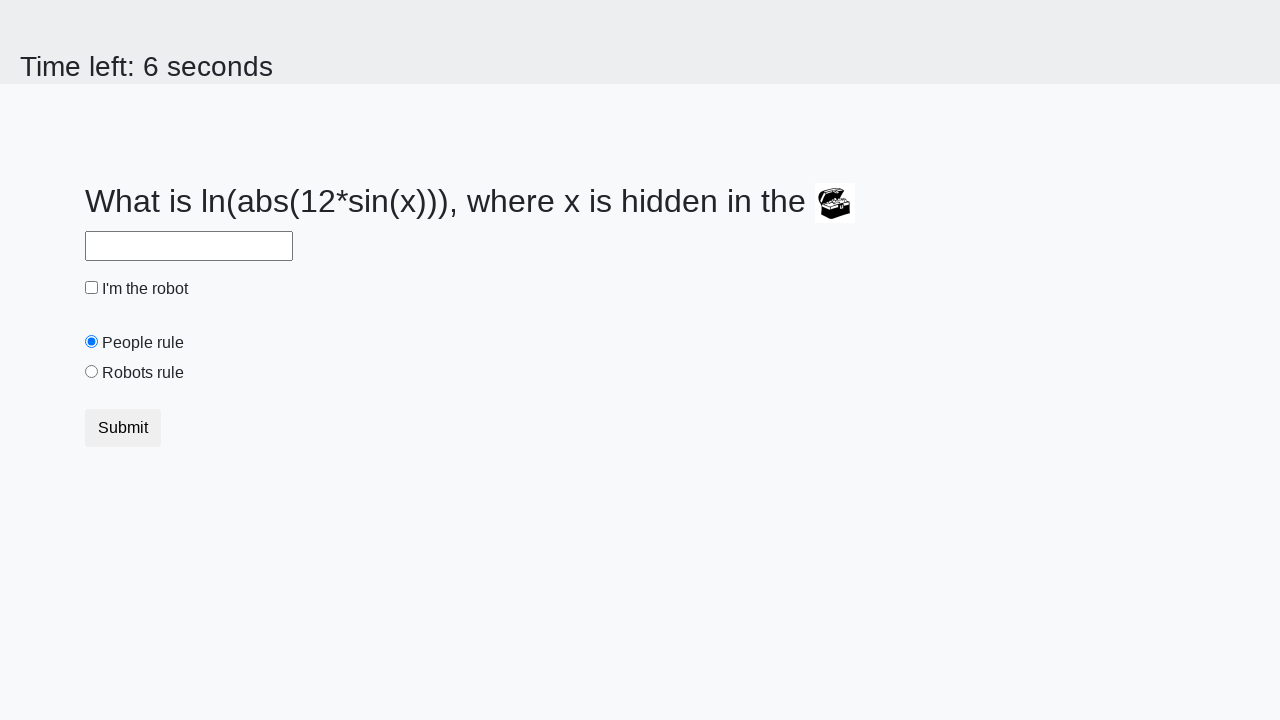

Retrieved valuex attribute from treasure element
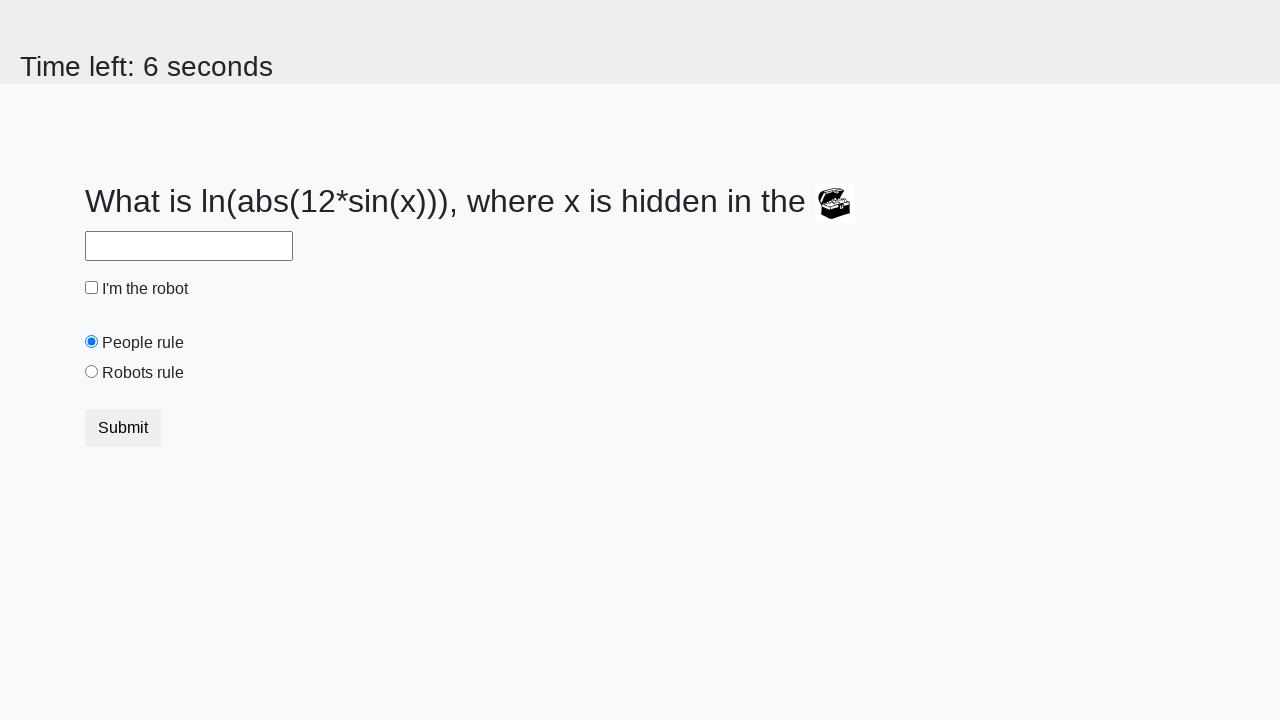

Calculated math captcha result: 2.256506610967826
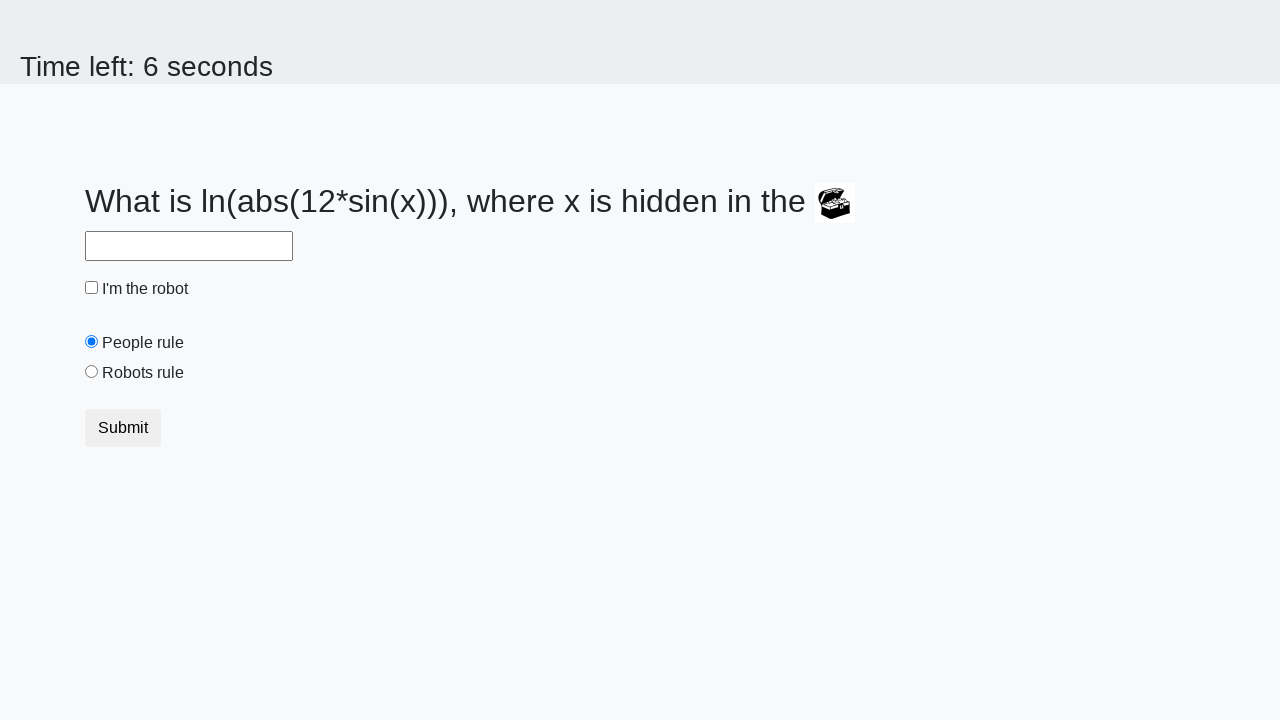

Checked robot checkbox at (92, 288) on #robotCheckbox
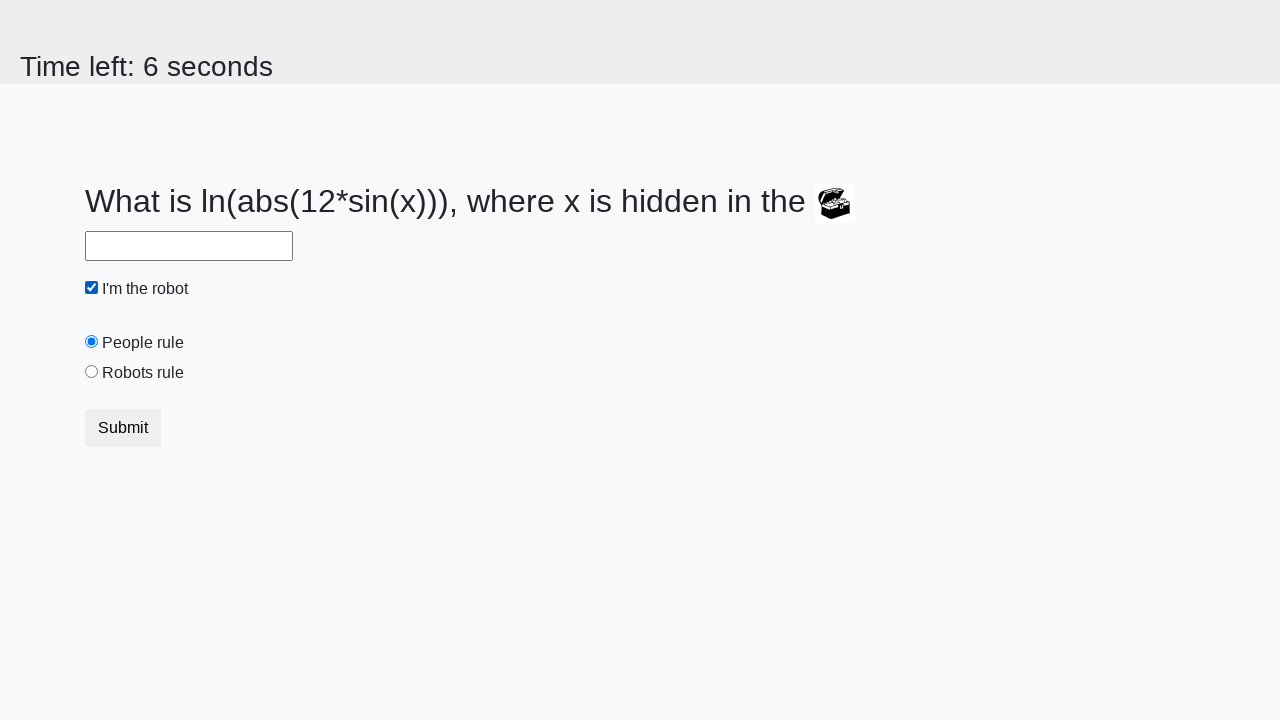

Selected robots rule radio button at (92, 372) on #robotsRule
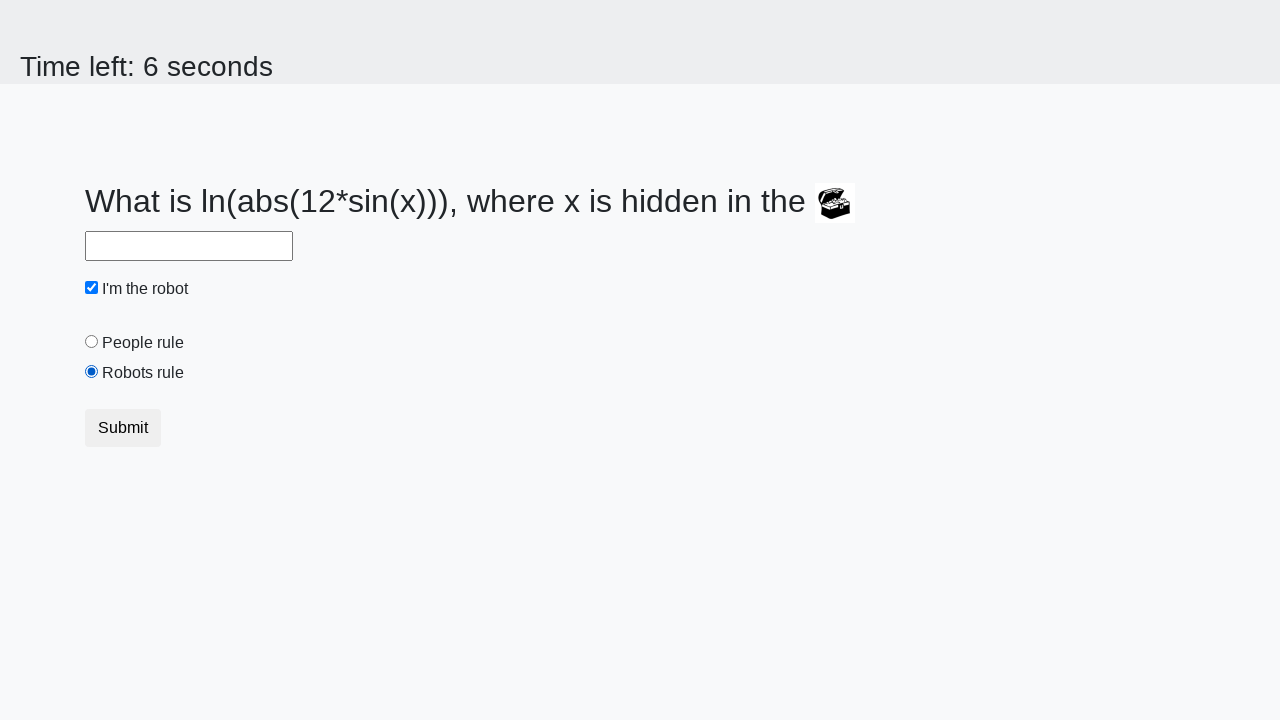

Filled answer field with calculated value on #answer
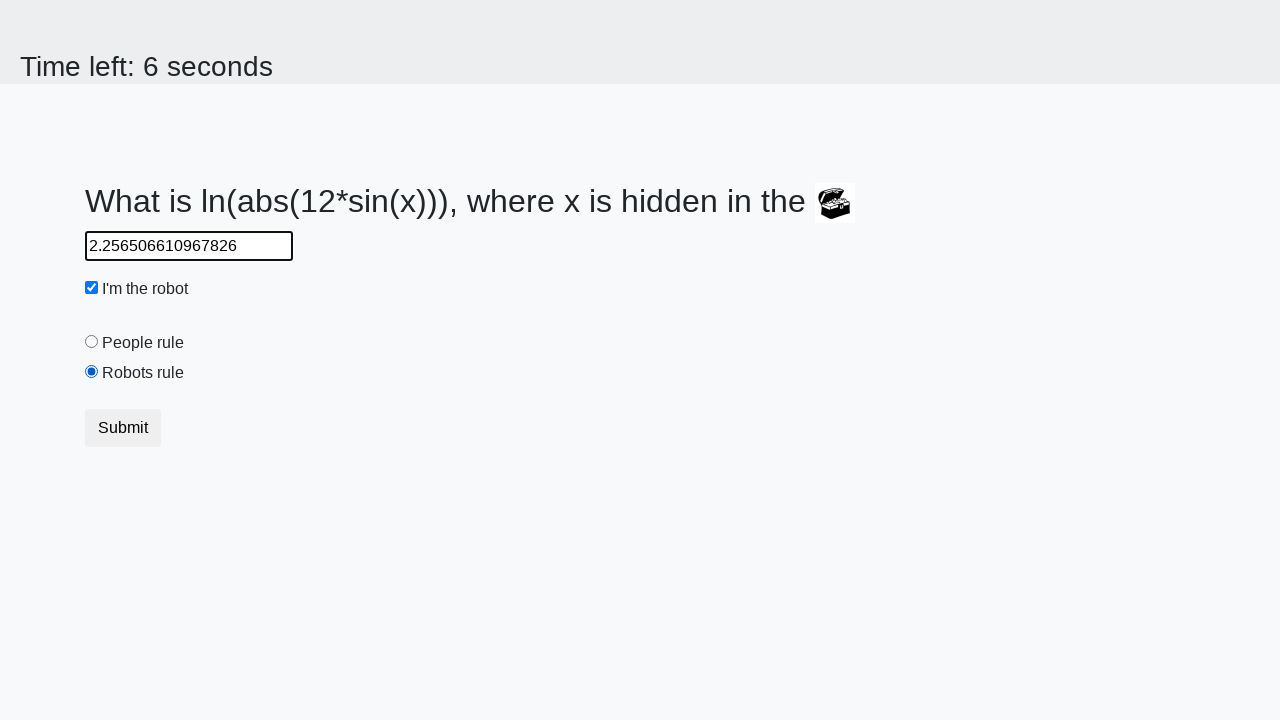

Clicked submit button at (123, 428) on [type="submit"]
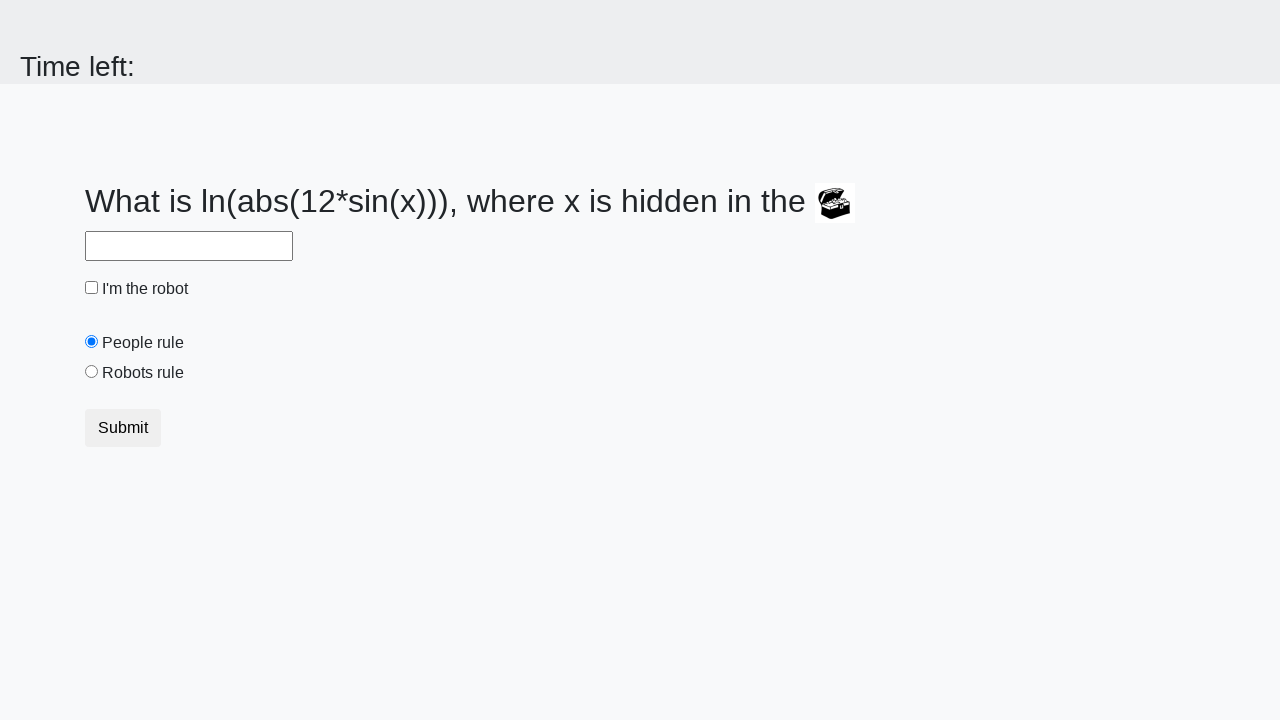

Waited 2 seconds for form submission result
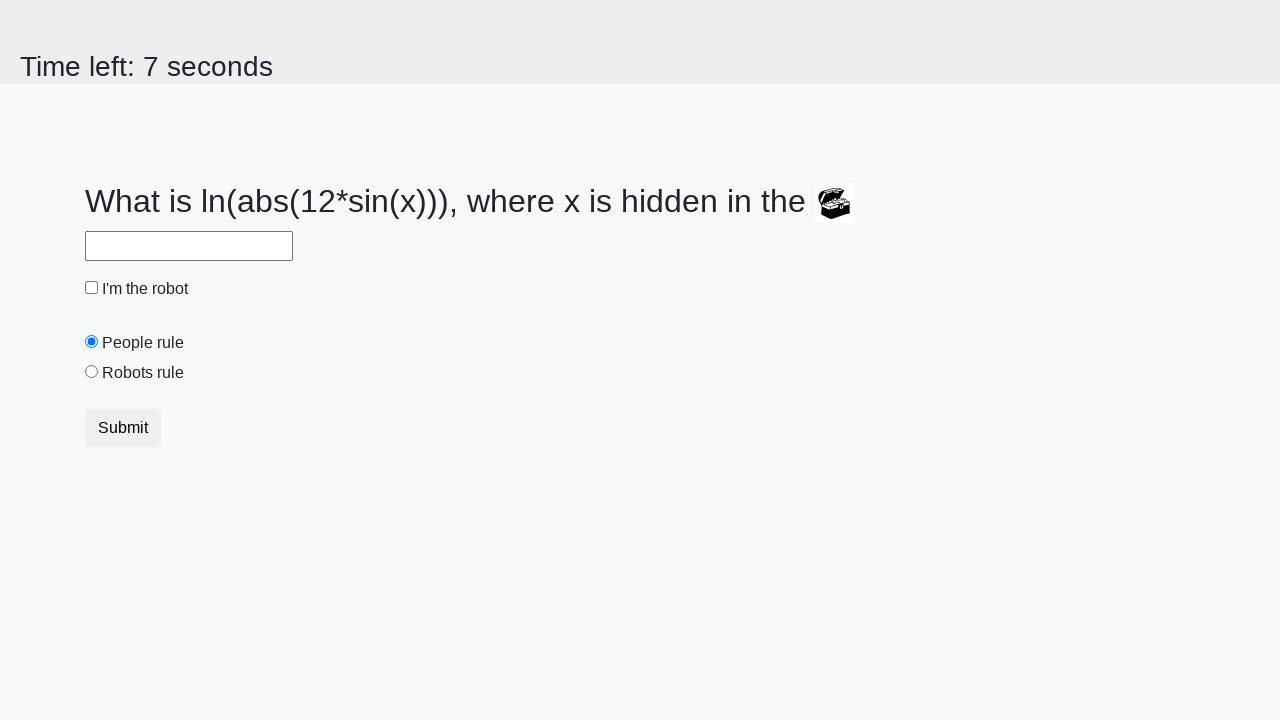

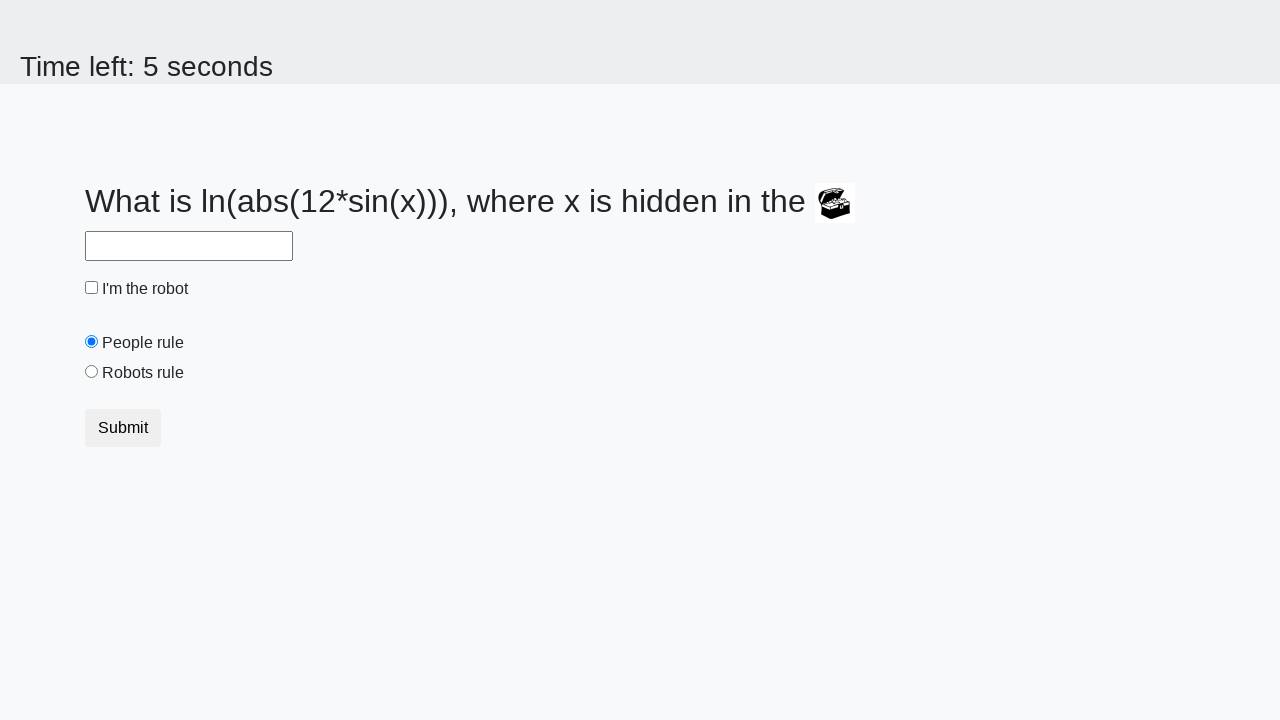